Navigates to the KTM motorcycle manufacturer website

Starting URL: https://www.ktm.com/

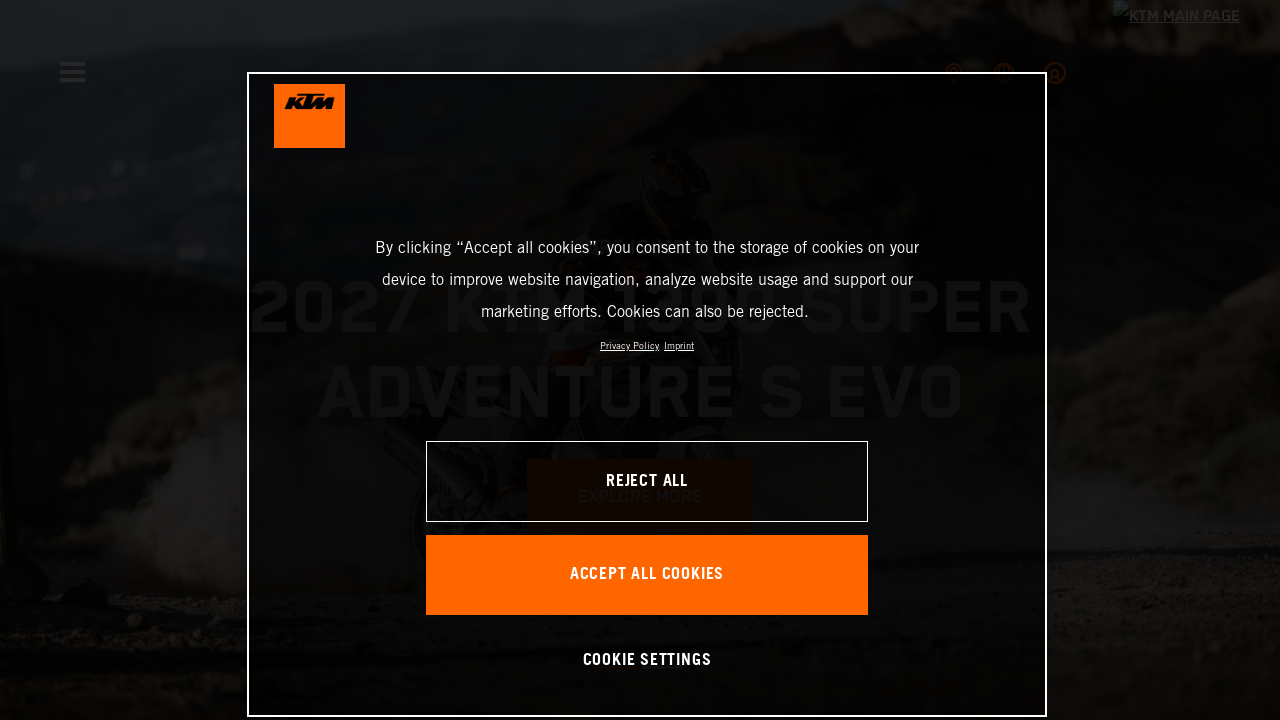

Waited for KTM website to fully load (networkidle state reached)
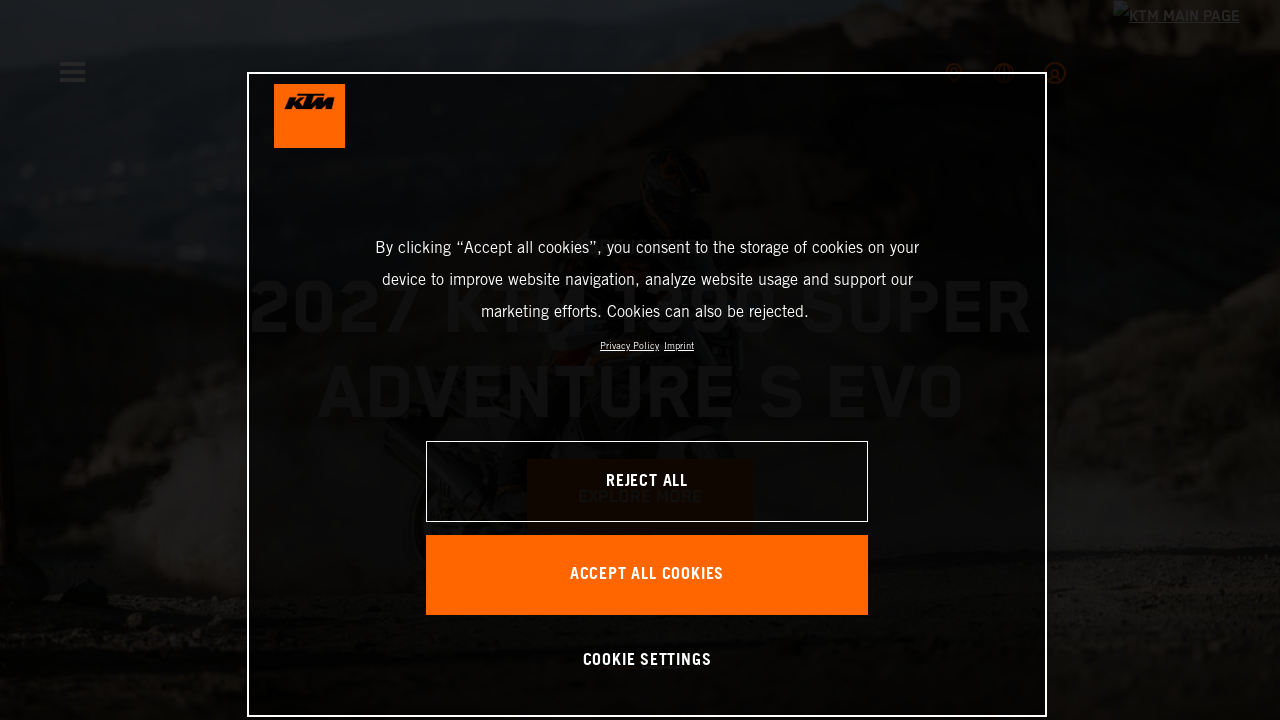

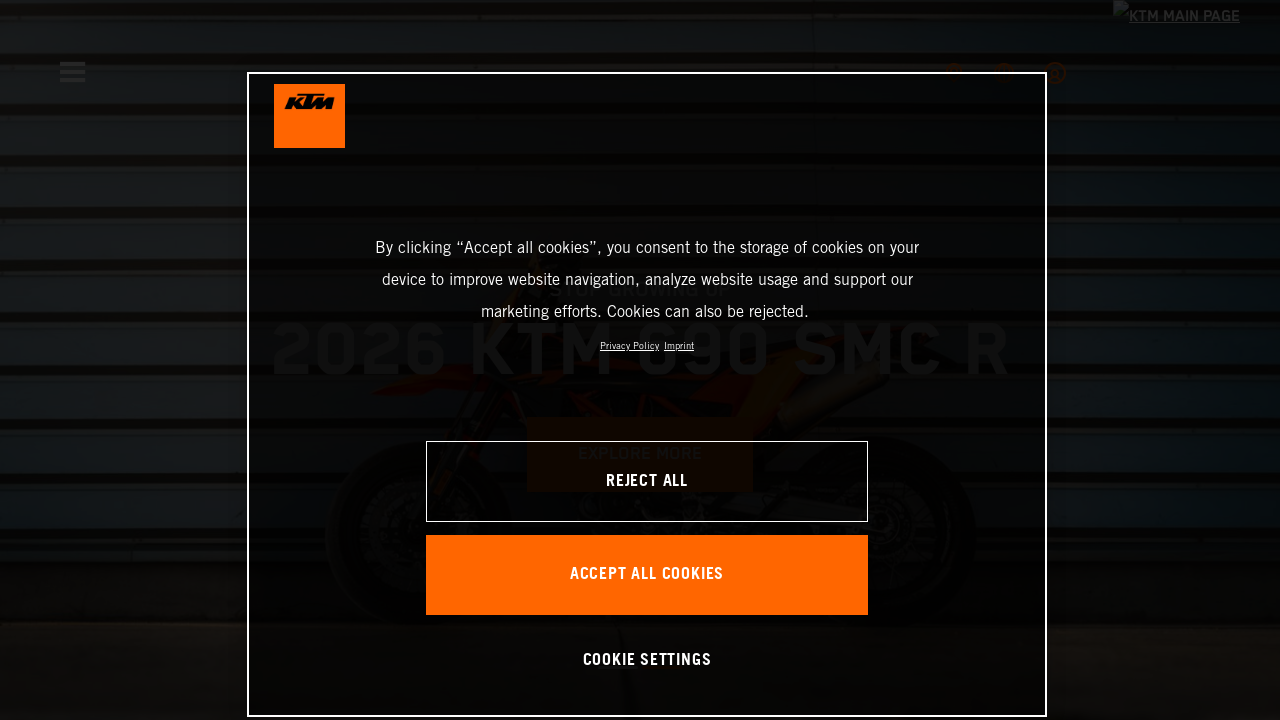